Tests the practice form by filling all fields with valid user data and submitting, then verifying a success modal appears.

Starting URL: https://demoqa.com/automation-practice-form

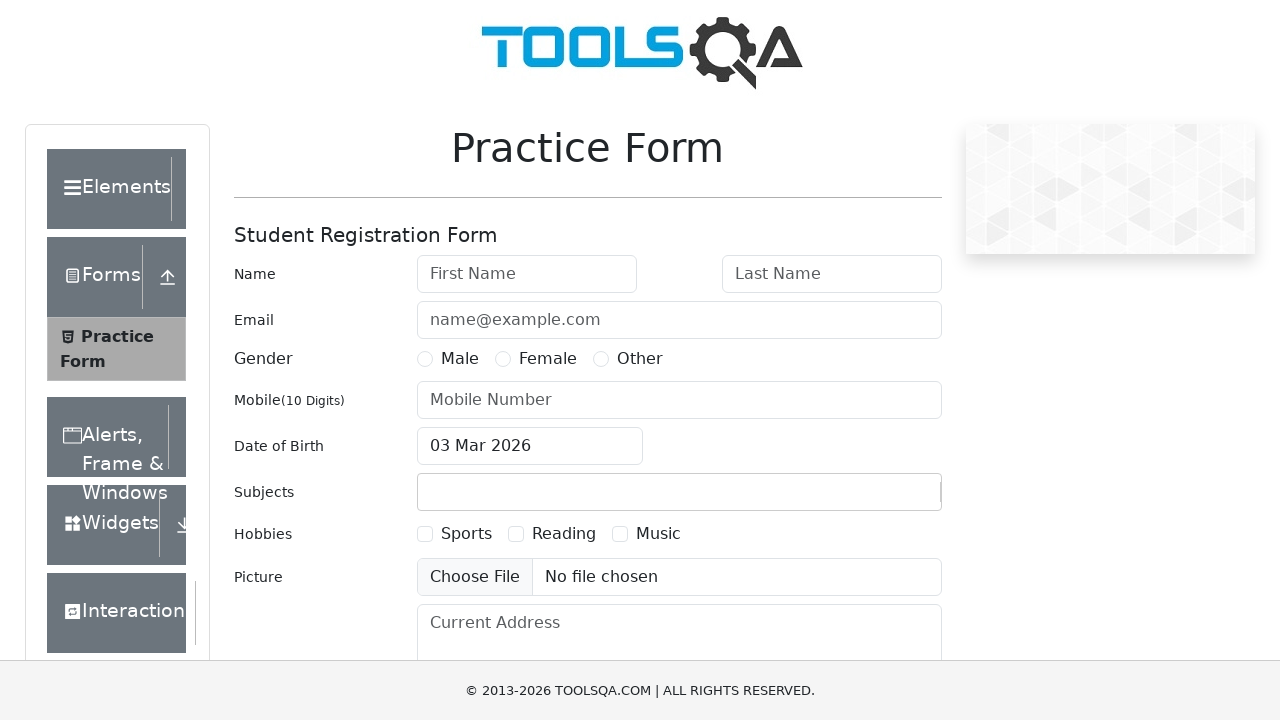

Filled first name field with 'John' on #firstName
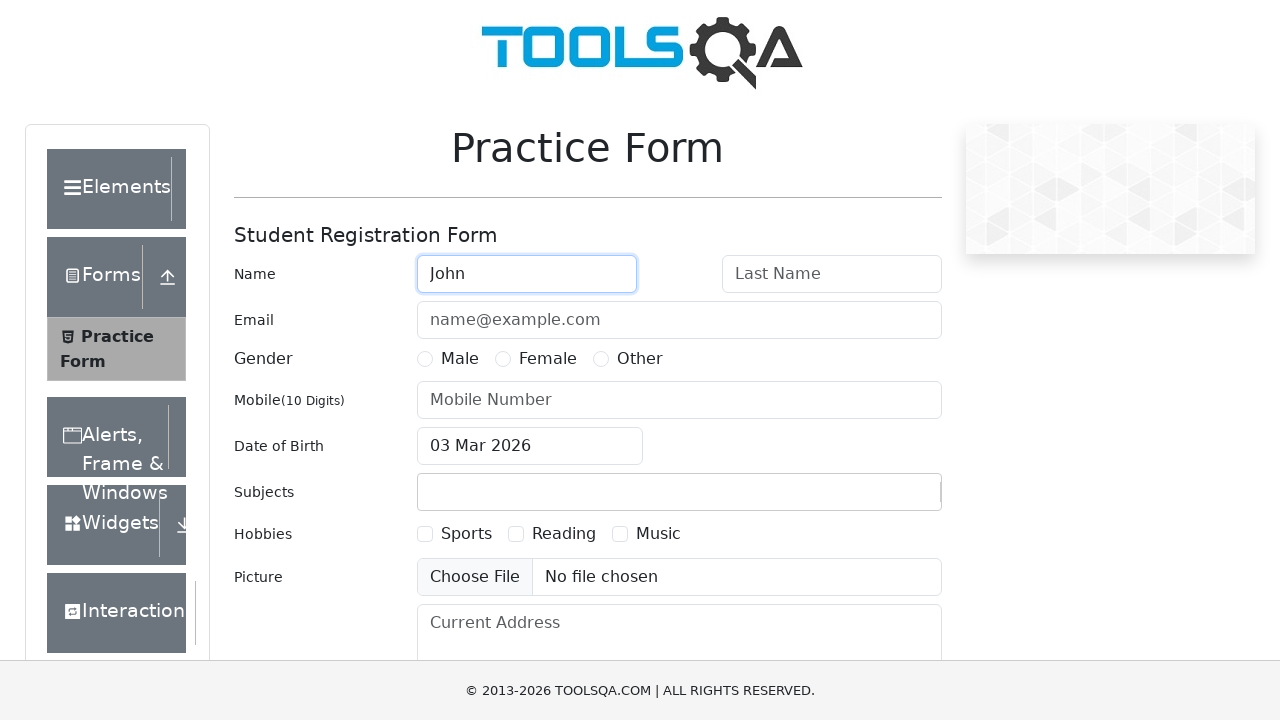

Filled last name field with 'Smith' on #lastName
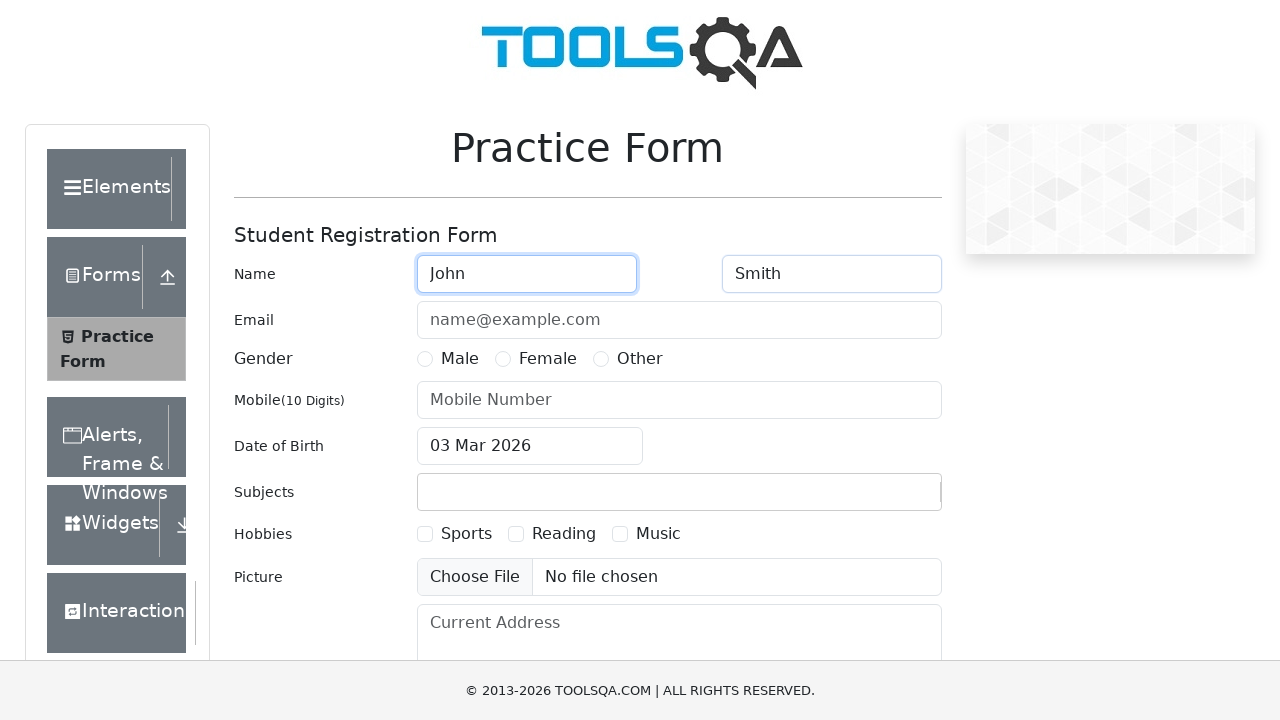

Filled email field with 'johnsmith@example.com' on #userEmail
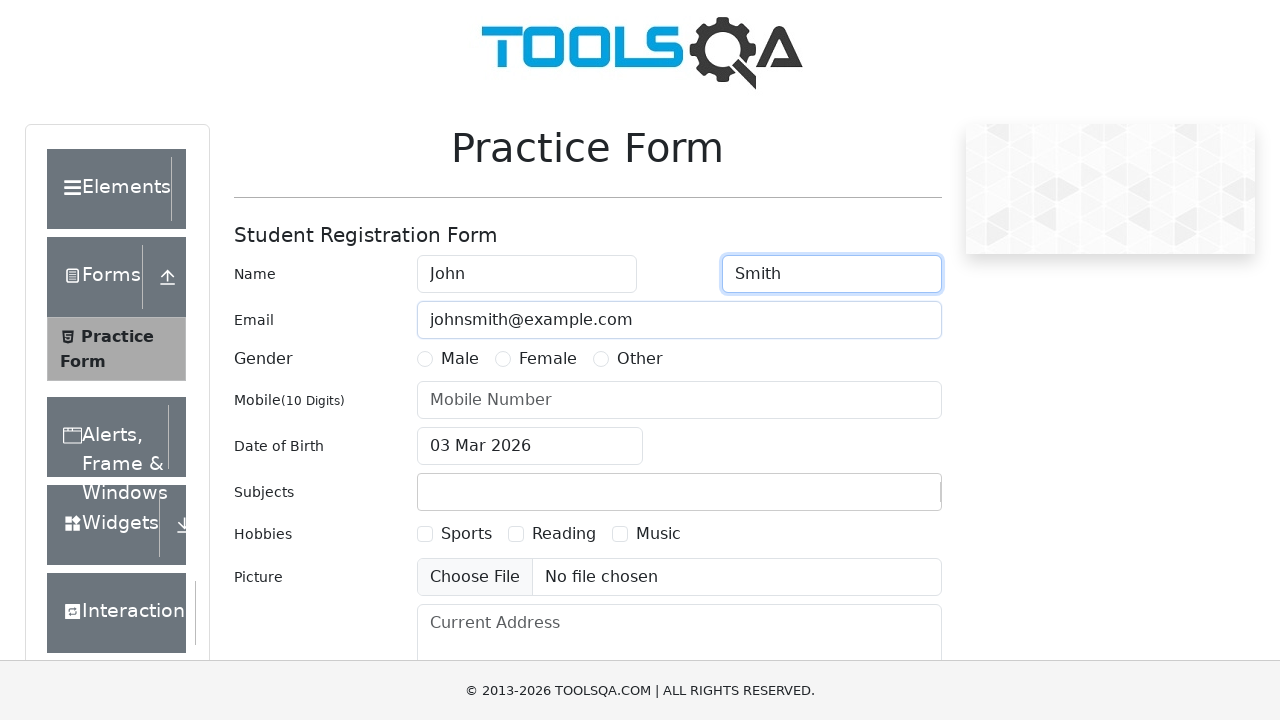

Selected gender radio button at (460, 359) on label[for='gender-radio-1']
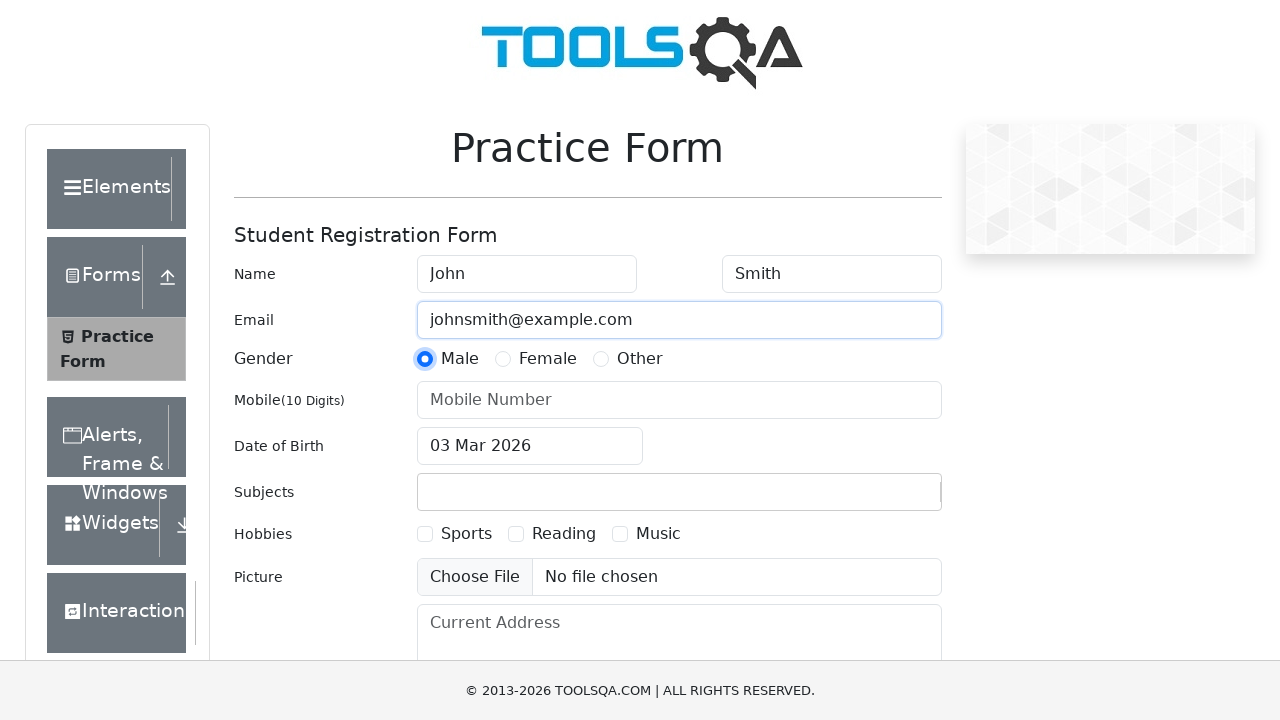

Filled mobile number field with '5551234567' on #userNumber
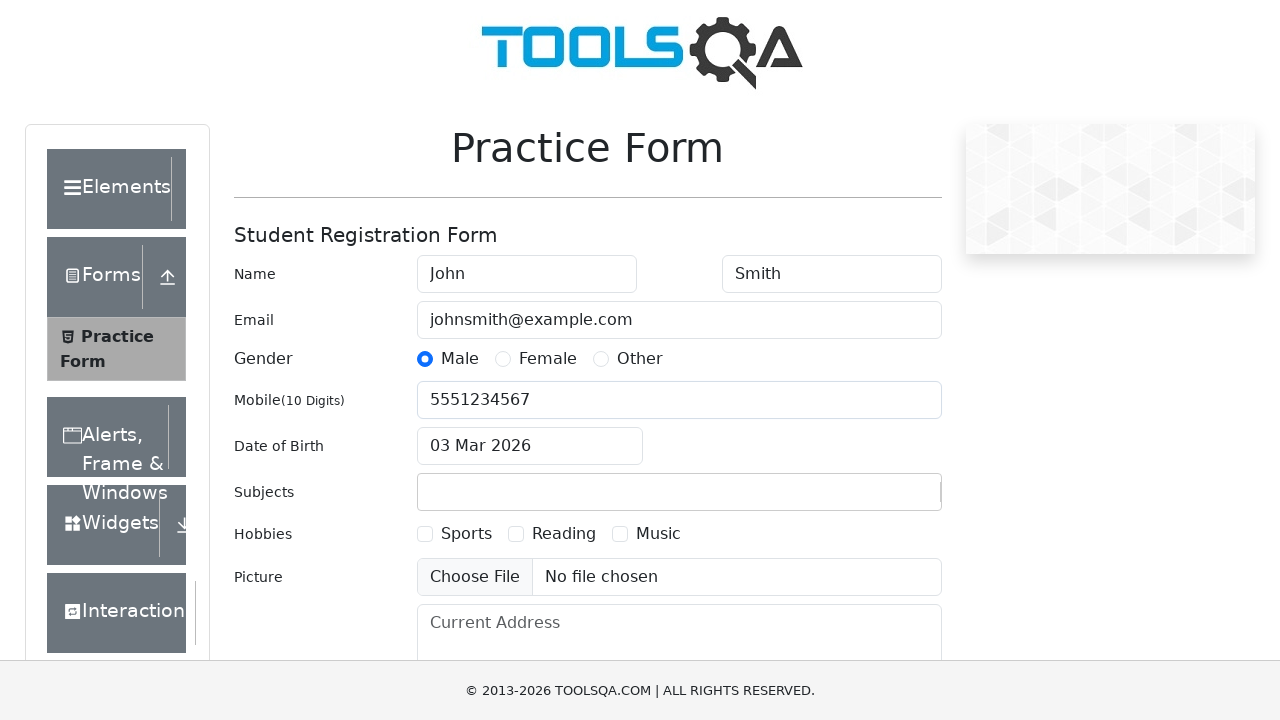

Clicked date of birth input to open date picker at (530, 446) on #dateOfBirthInput
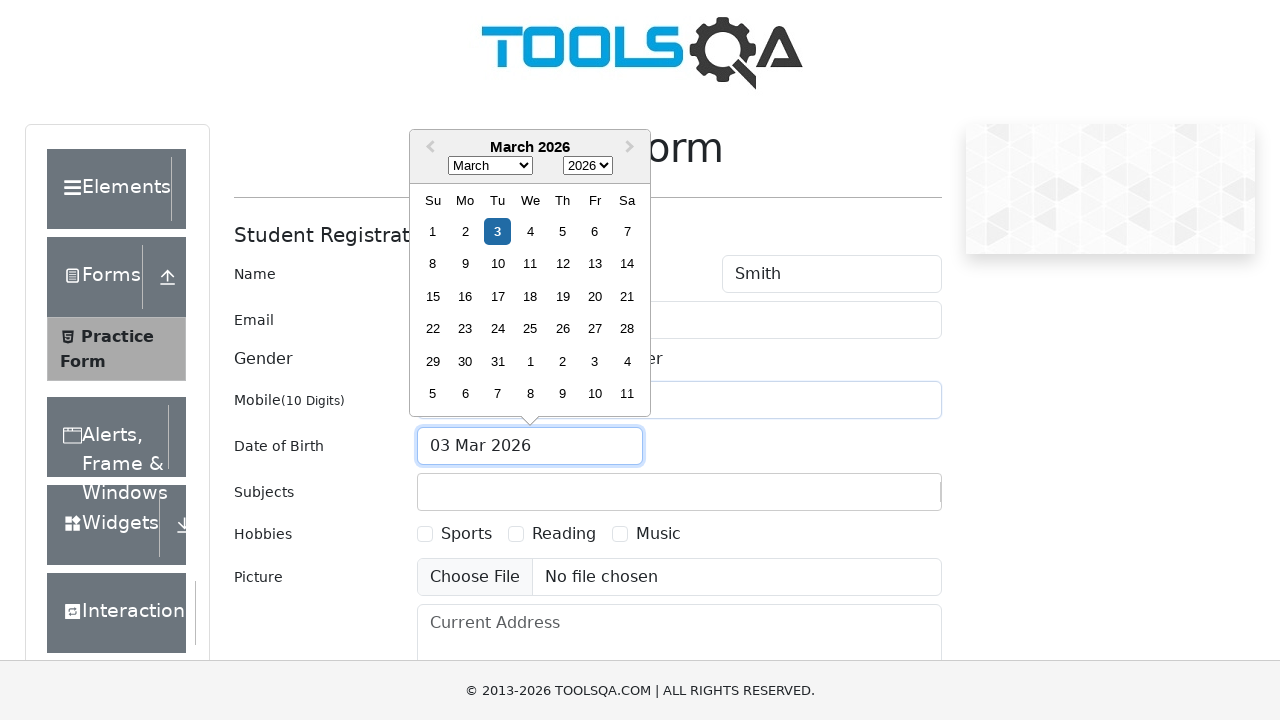

Selected month 5 (June) in date picker on .react-datepicker__month-select
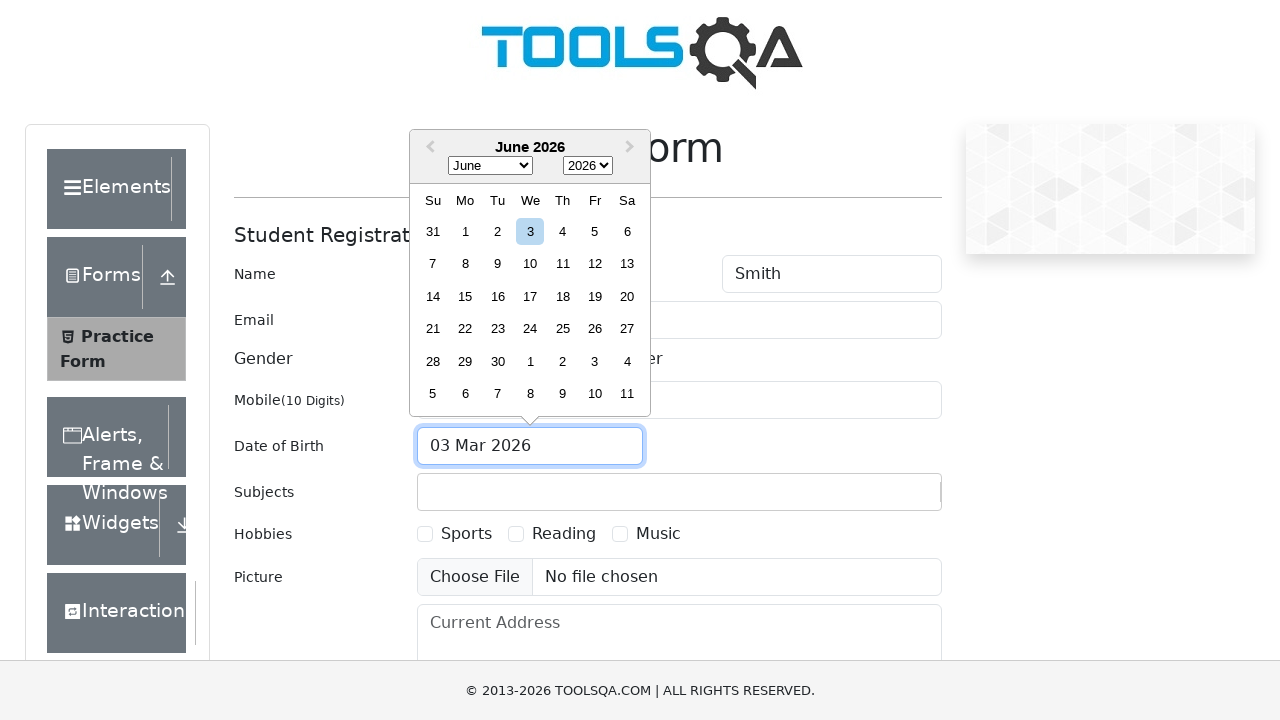

Selected year 1990 in date picker on .react-datepicker__year-select
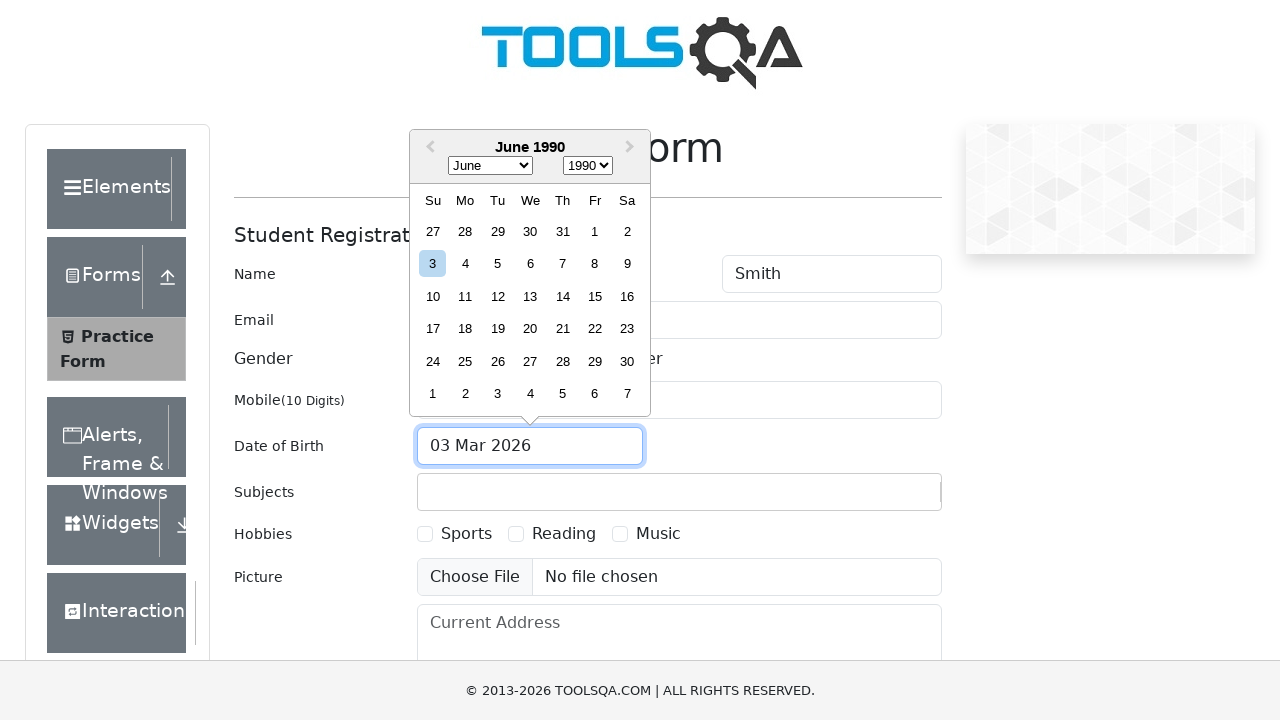

Selected day 15 in date picker at (595, 296) on .react-datepicker__day--015
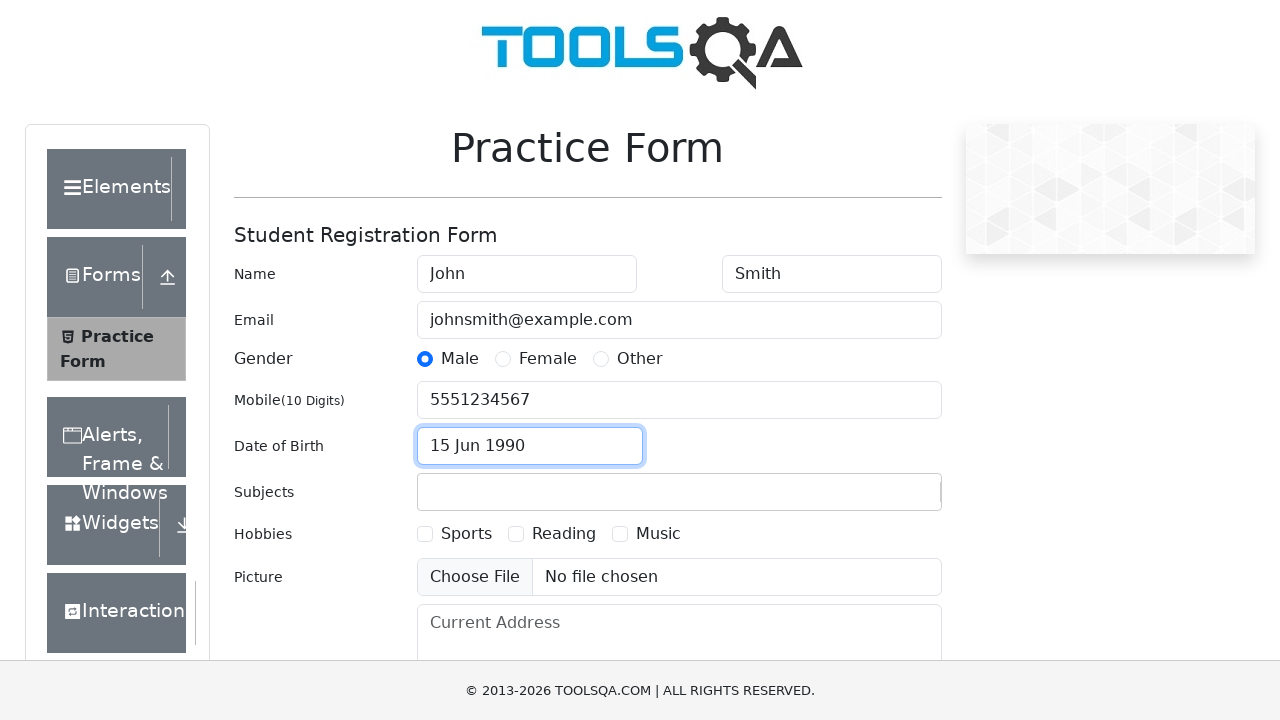

Filled current address field with '123 Test Street, New York' on #currentAddress
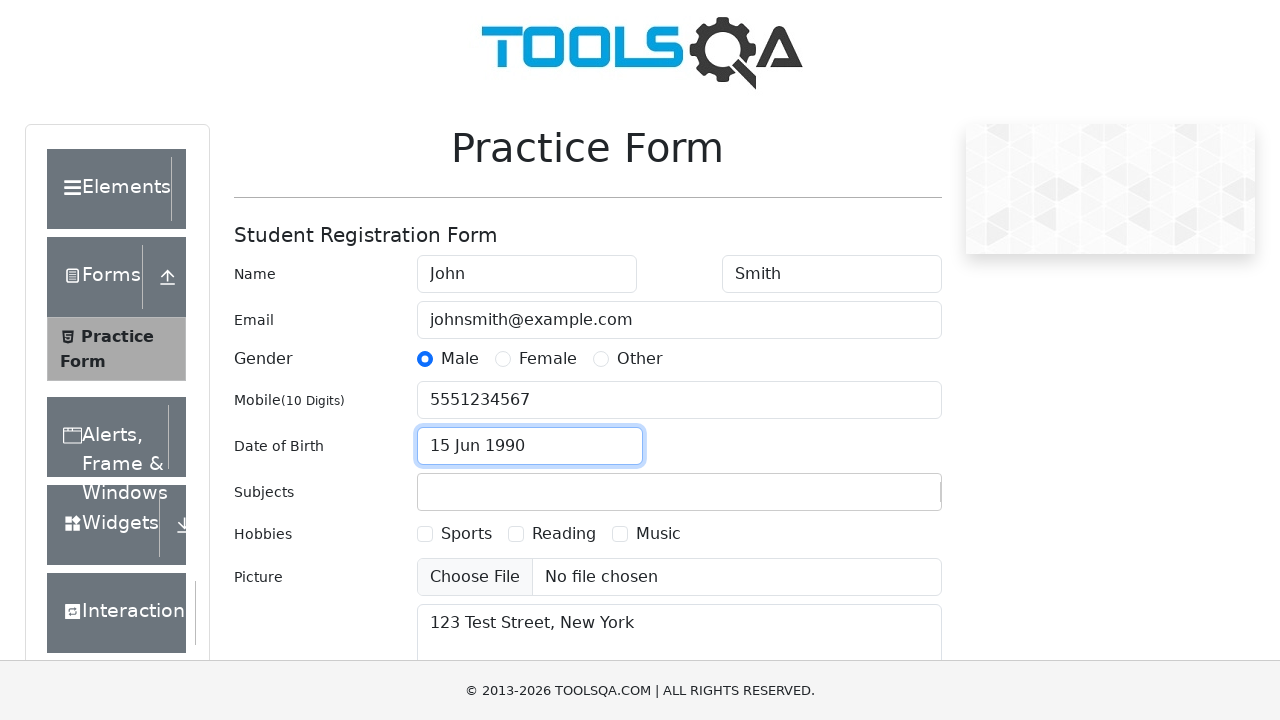

Clicked submit button to submit the form at (885, 499) on #submit
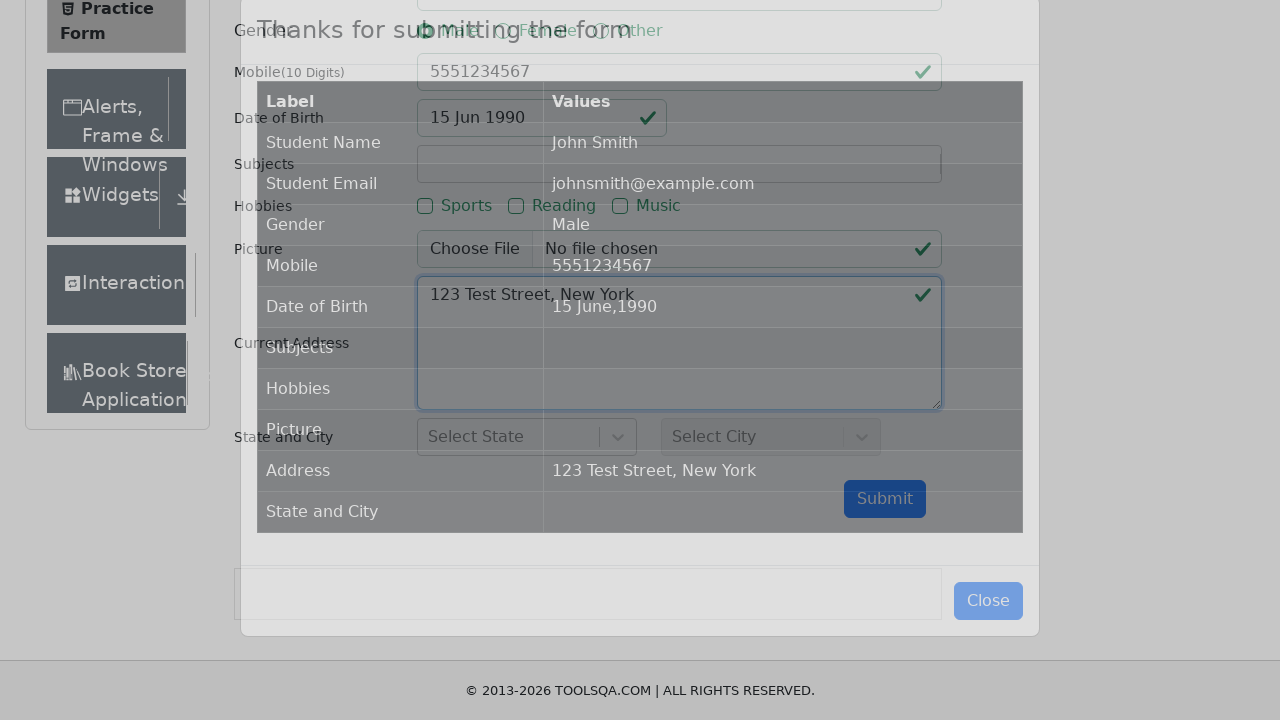

Success modal appeared confirming form submission
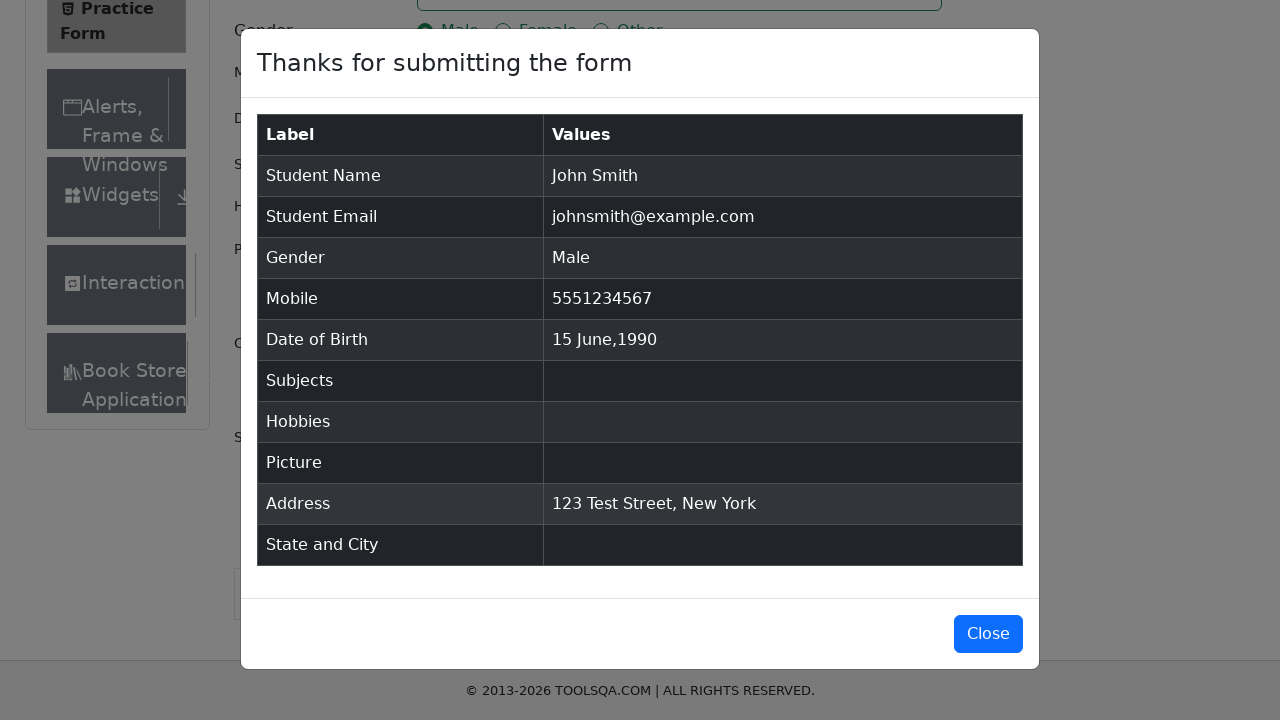

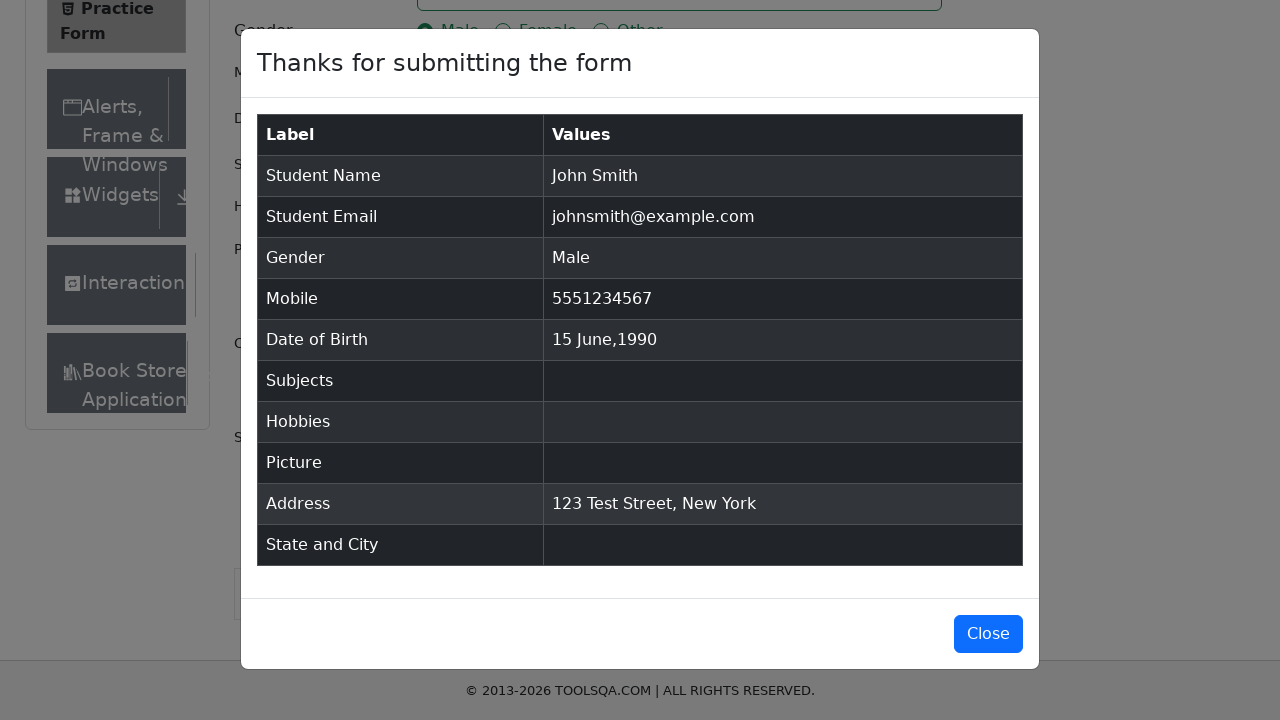